Tests dropdown selection functionality by selecting an option from a dropdown menu and verifying the selection

Starting URL: https://the-internet.herokuapp.com/dropdown

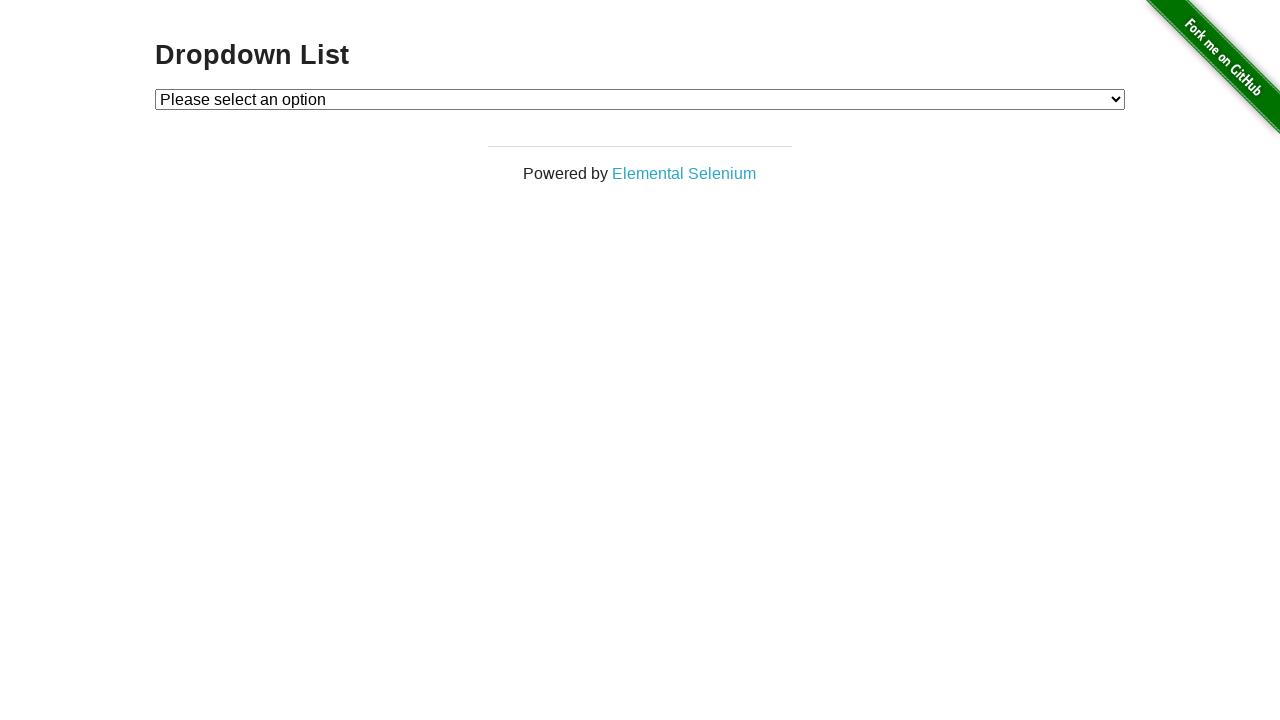

Located the dropdown element
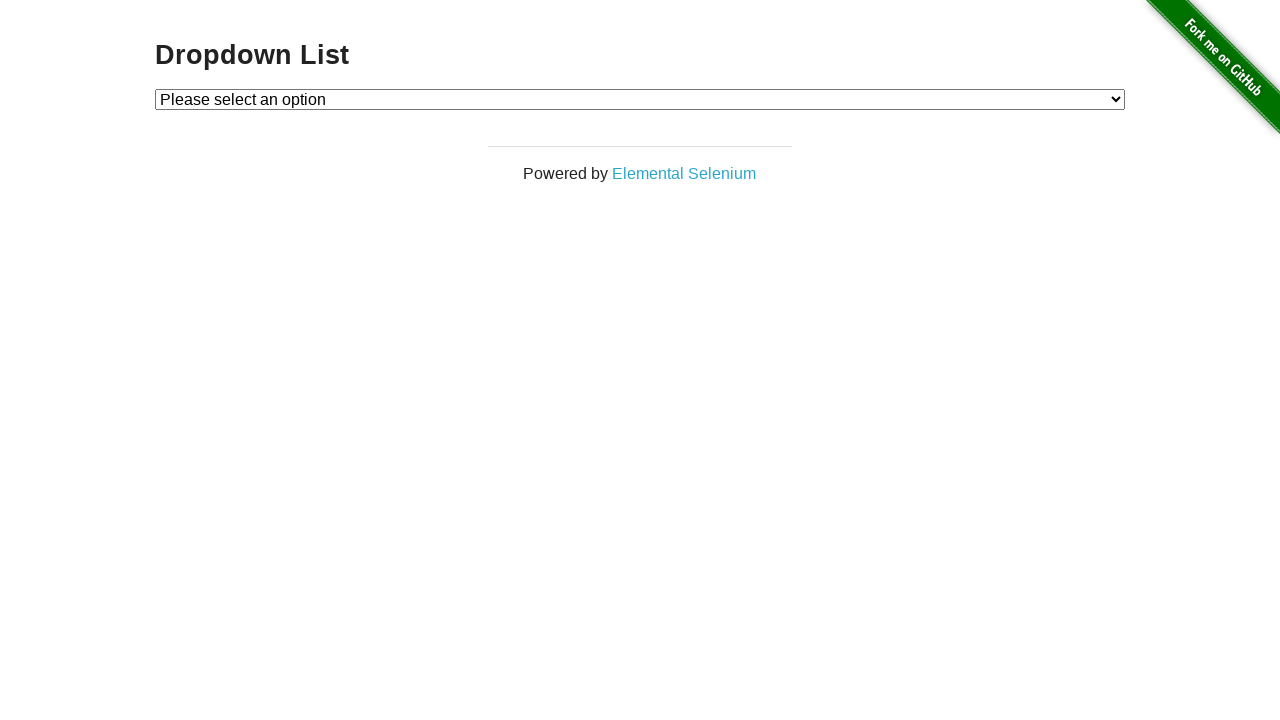

Selected 'Option 2' from the dropdown menu on #dropdown
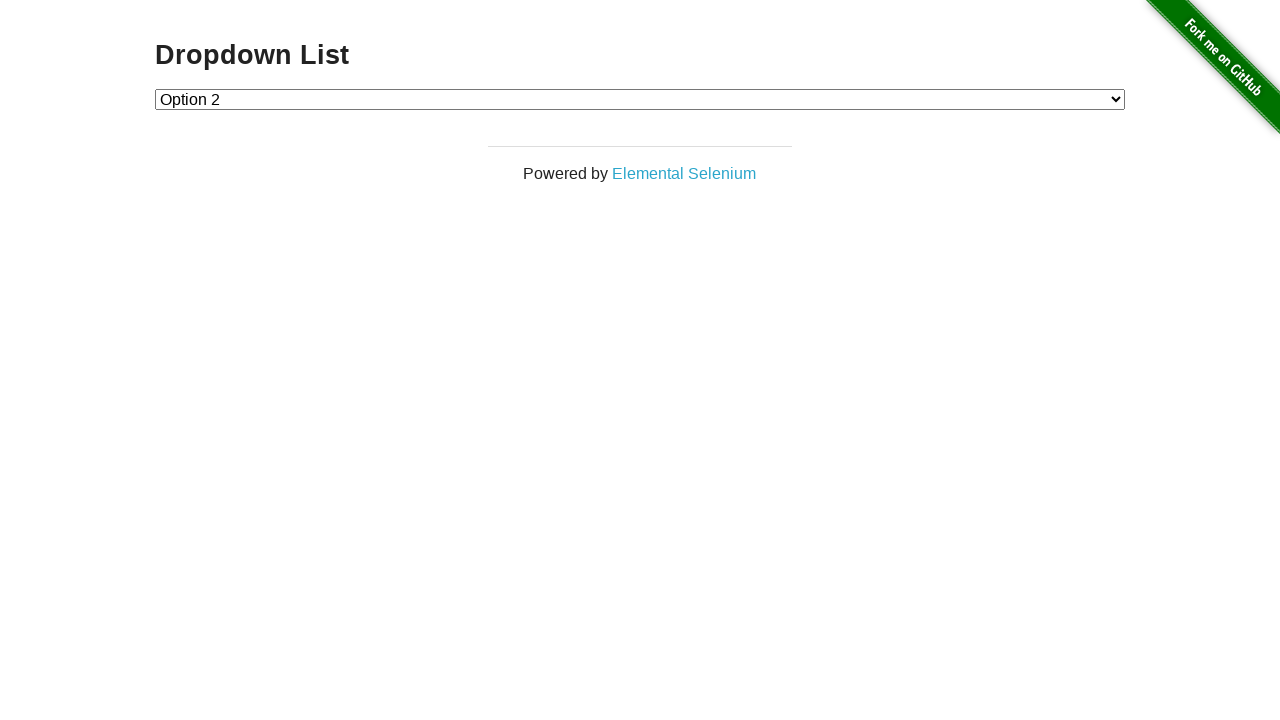

Retrieved the selected dropdown value
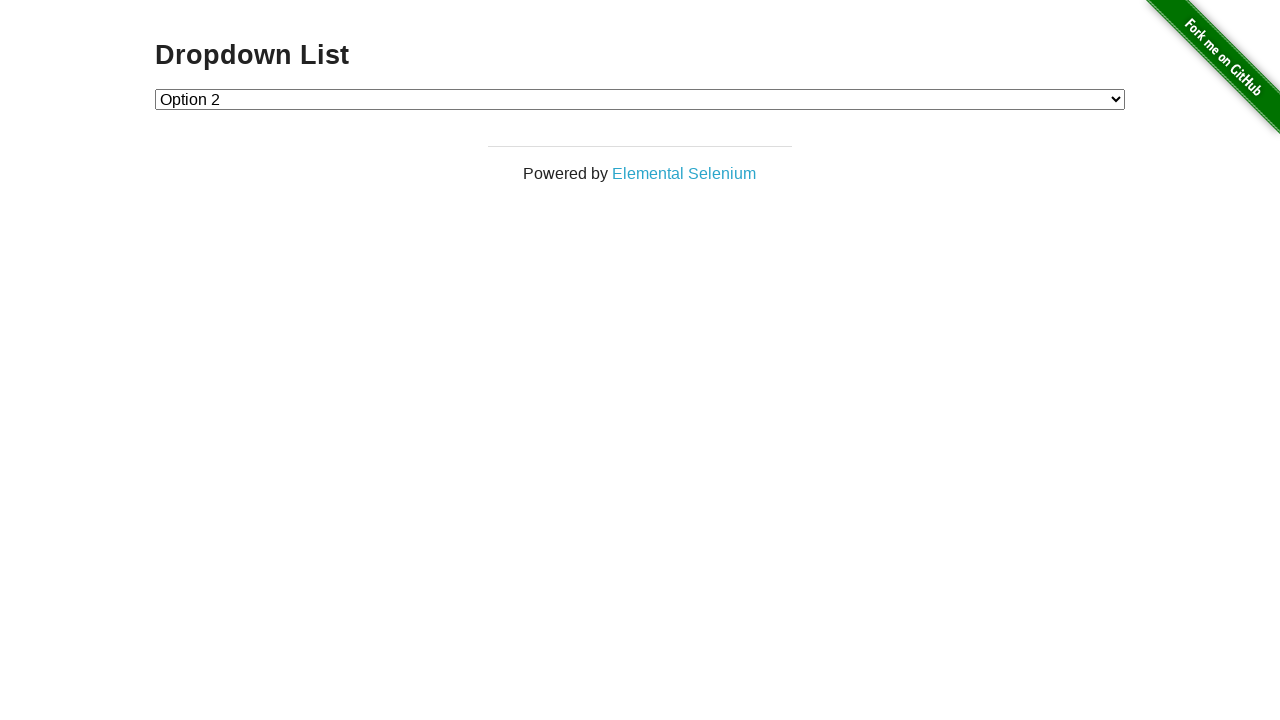

Verified that 'Option 2' is selected in the dropdown
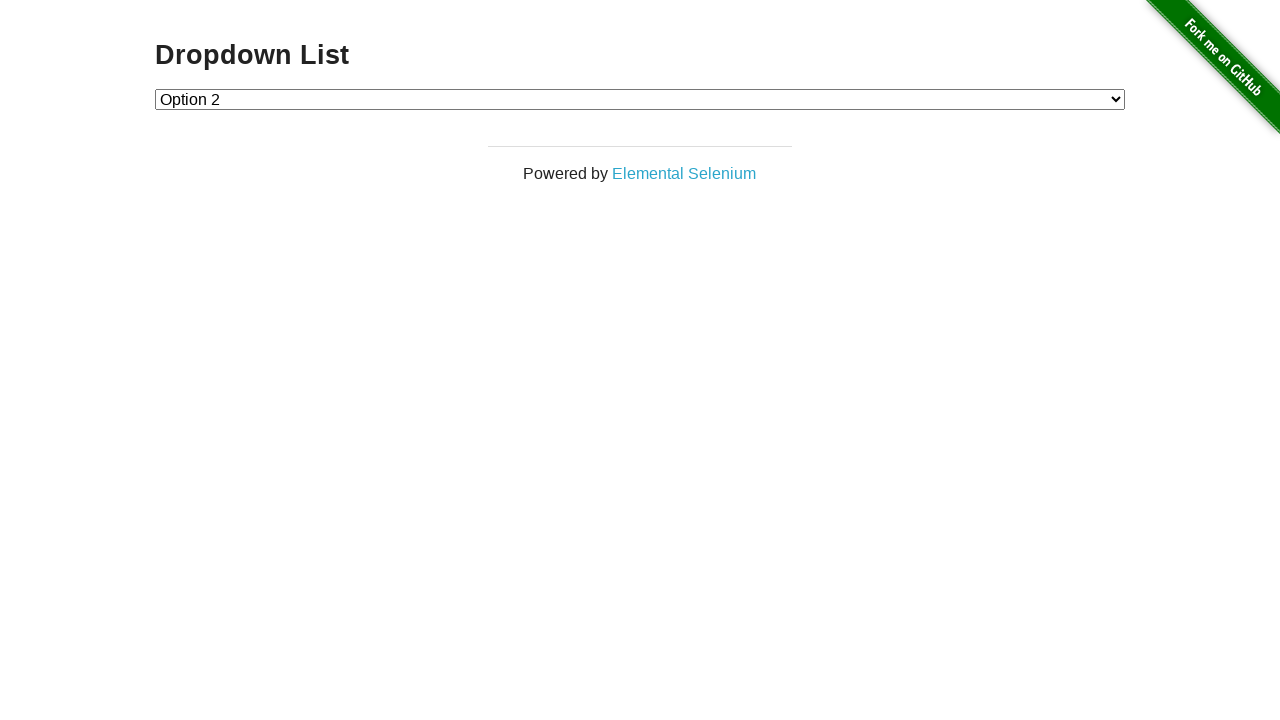

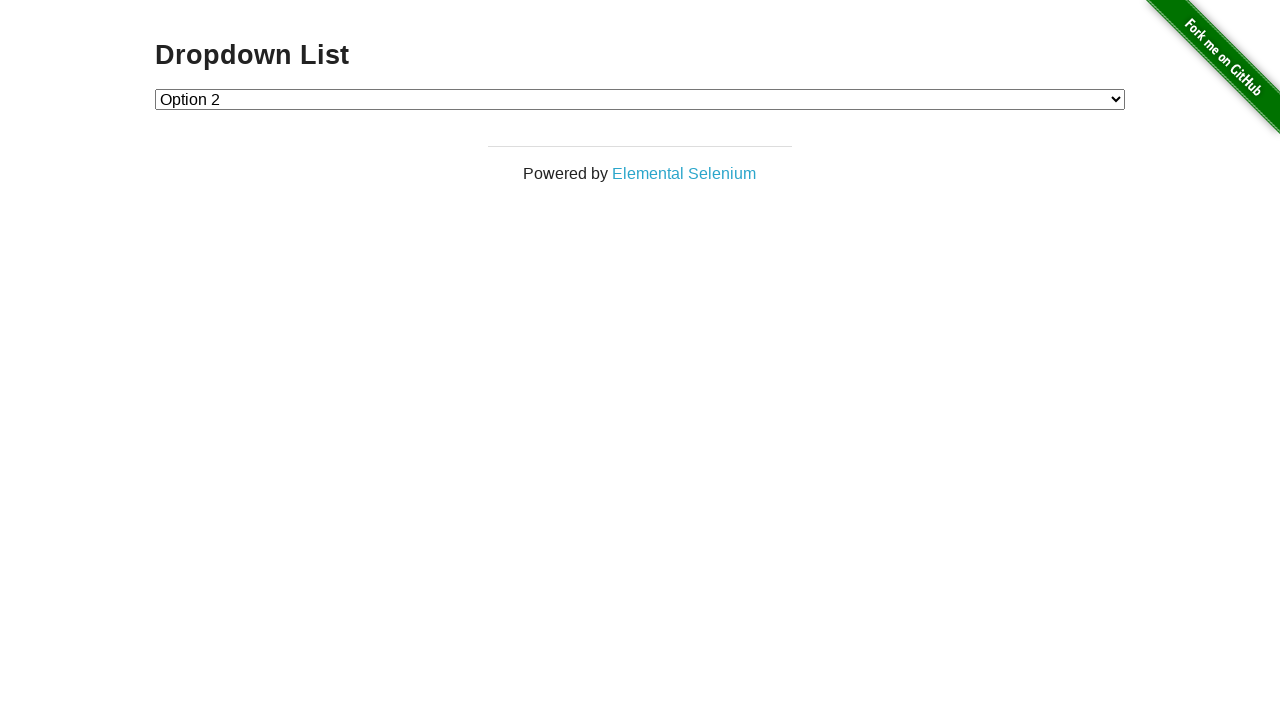